Tests clicking on a game container element after waiting for page load

Starting URL: http://mobilkod.eba.gov.tr/

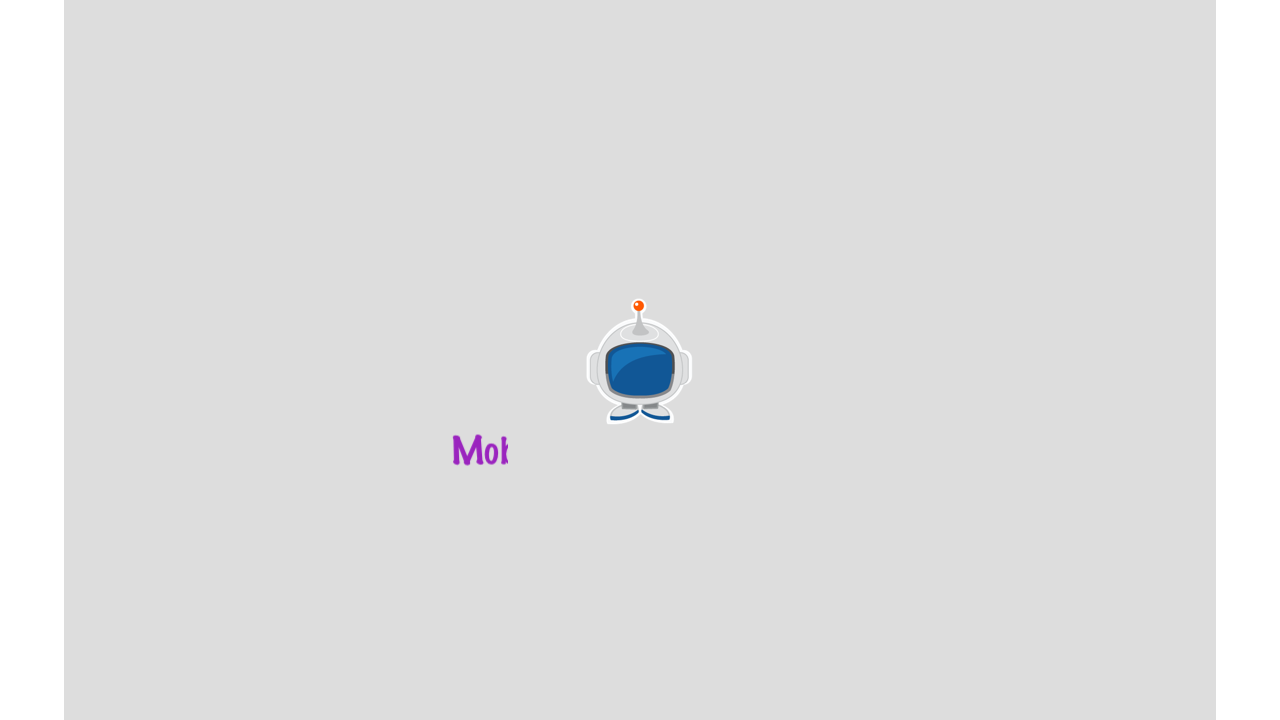

Waited for game container element to load (15s timeout)
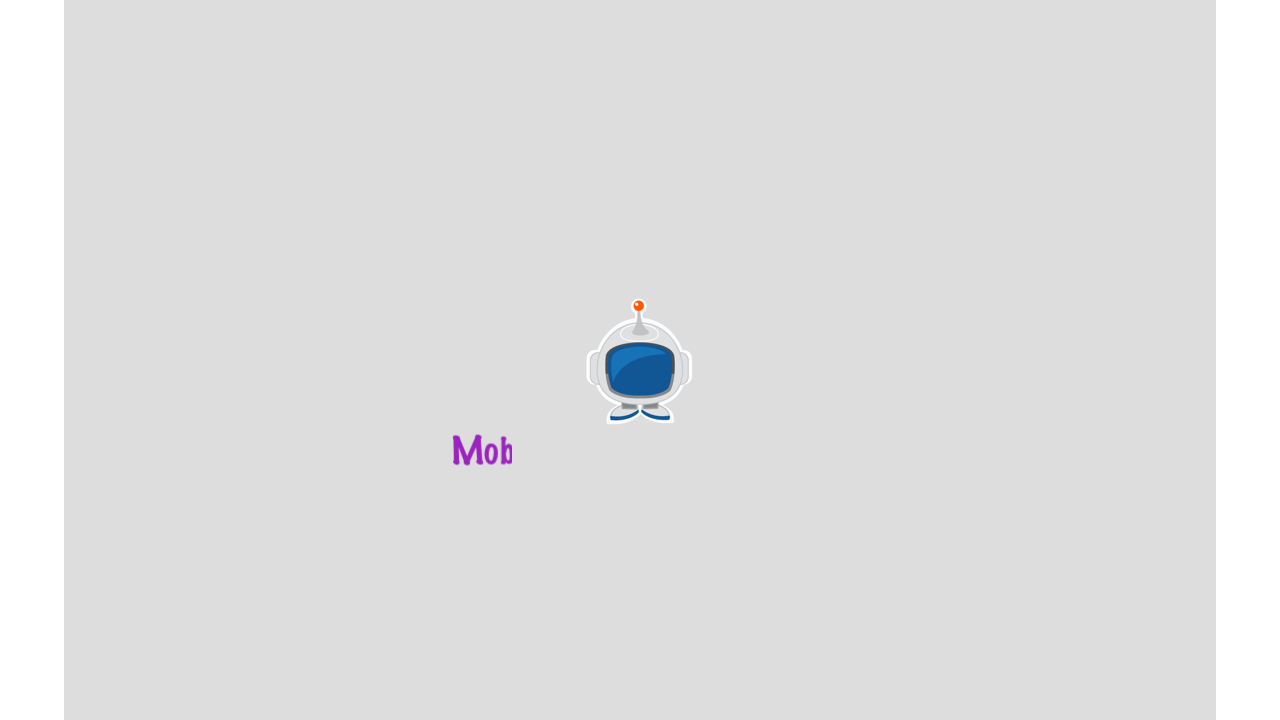

Clicked on game container element at (640, 360) on #gameContainer
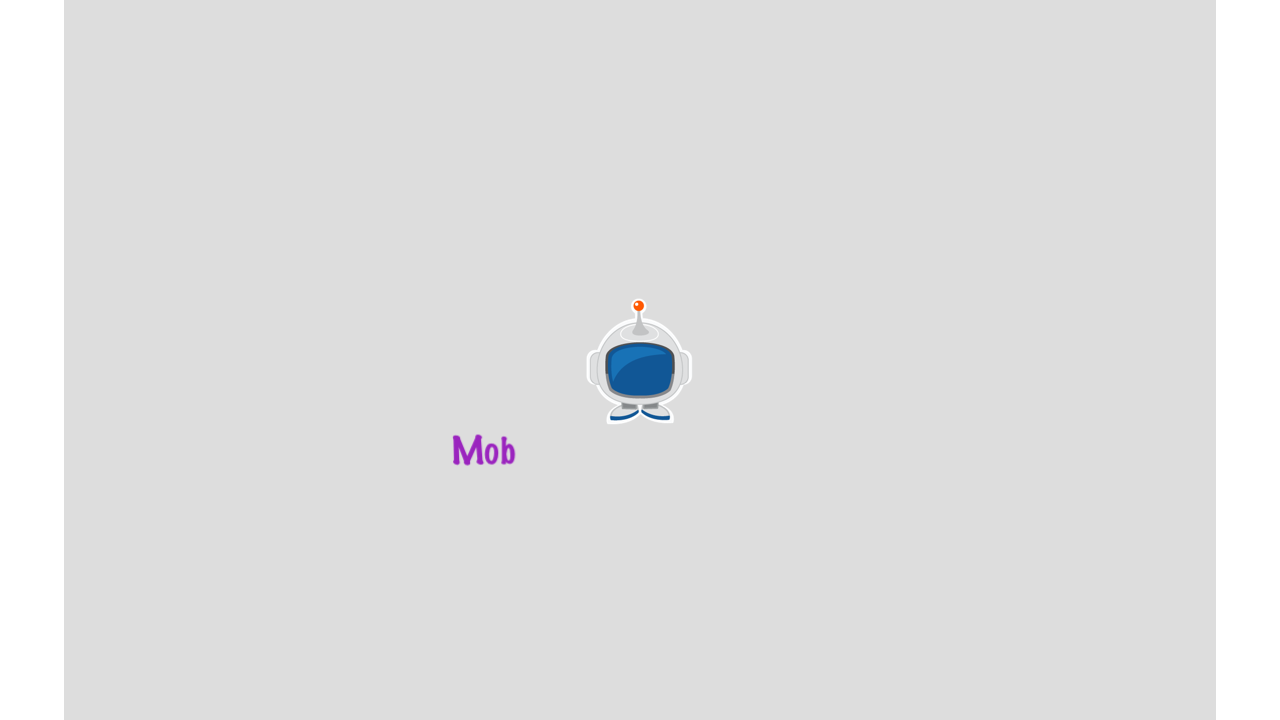

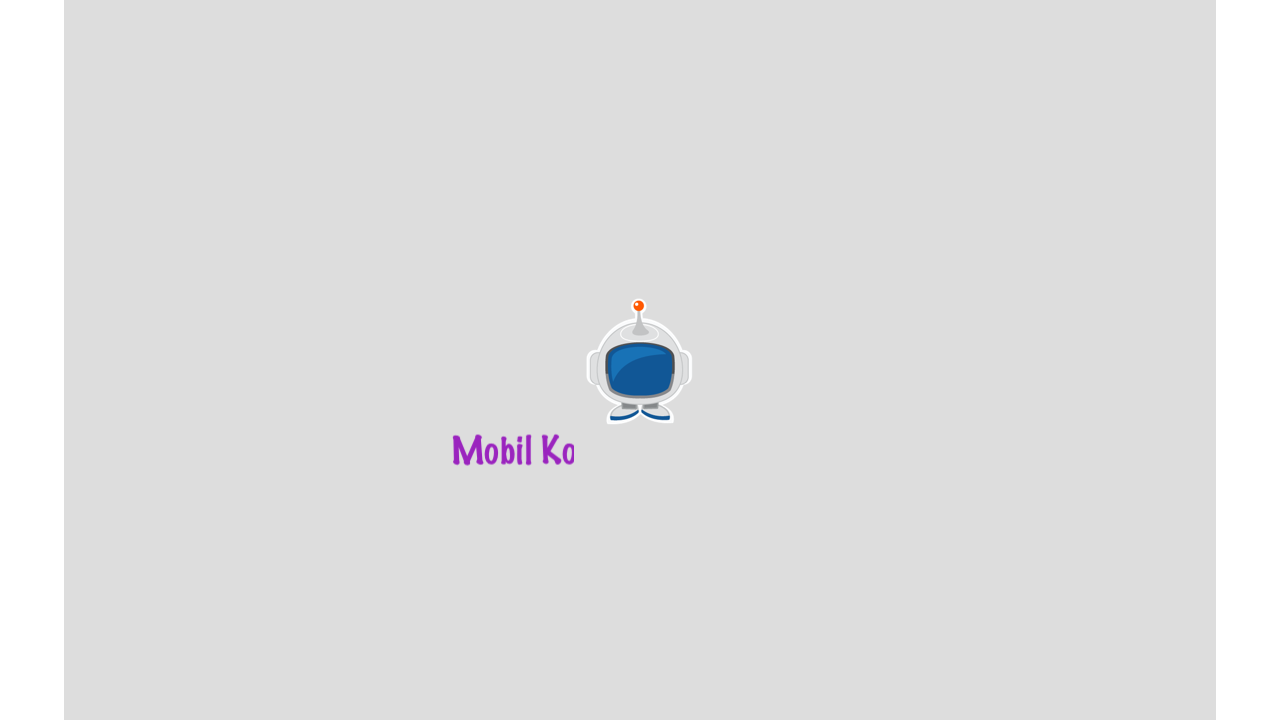